Tests drag and drop functionality on jQuery UI demo page by dragging an element and dropping it onto a target area within an iframe, then verifies the drop was successful

Starting URL: https://jqueryui.com/droppable/

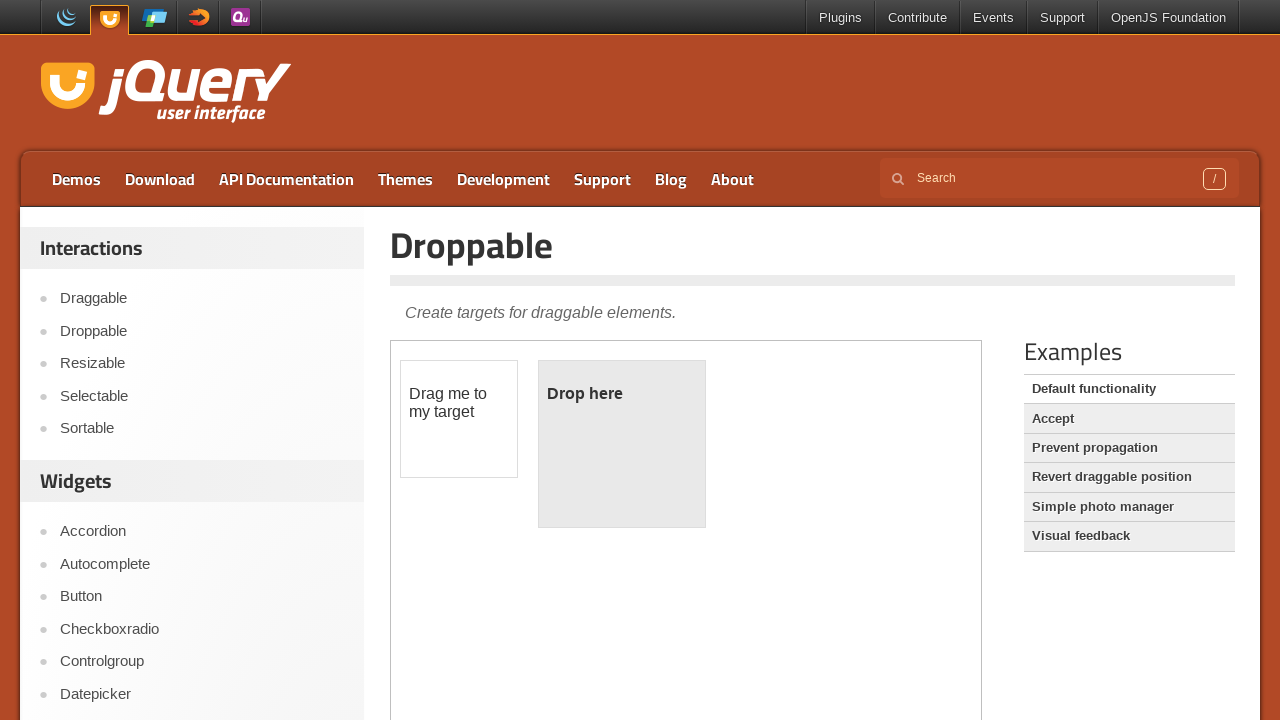

Located the demo iframe containing drag and drop elements
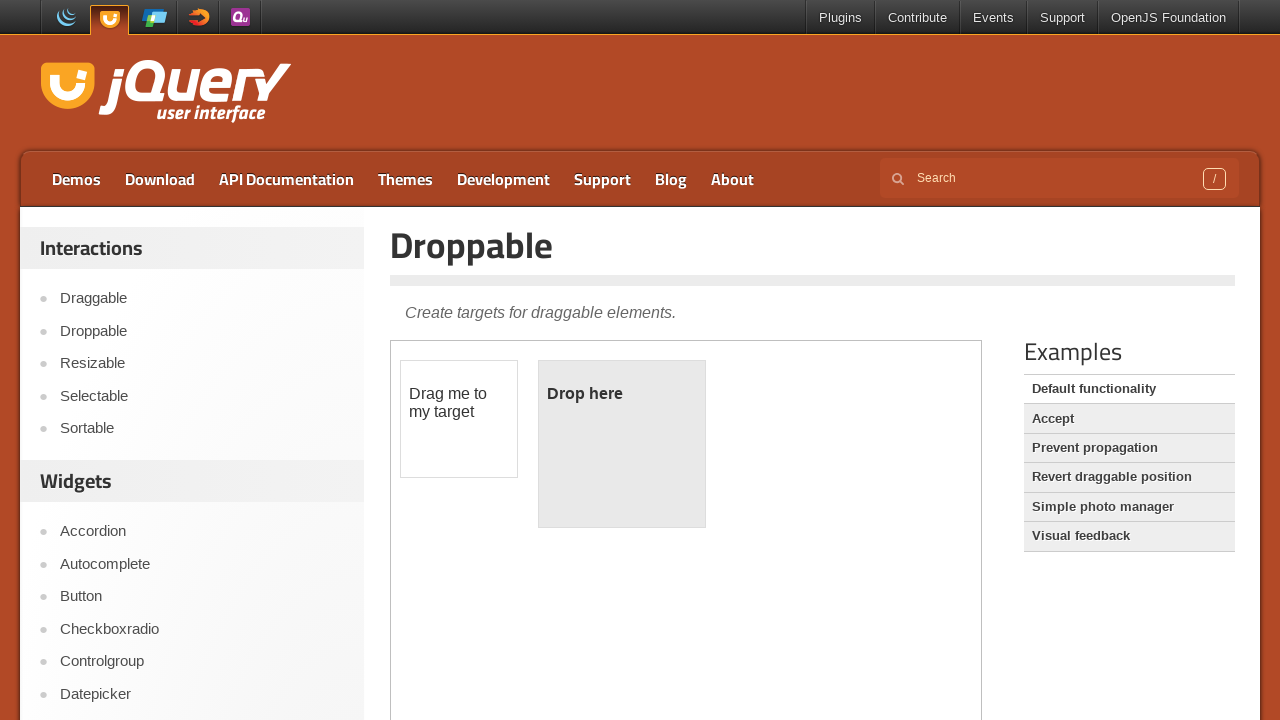

Located the draggable element with ID 'draggable'
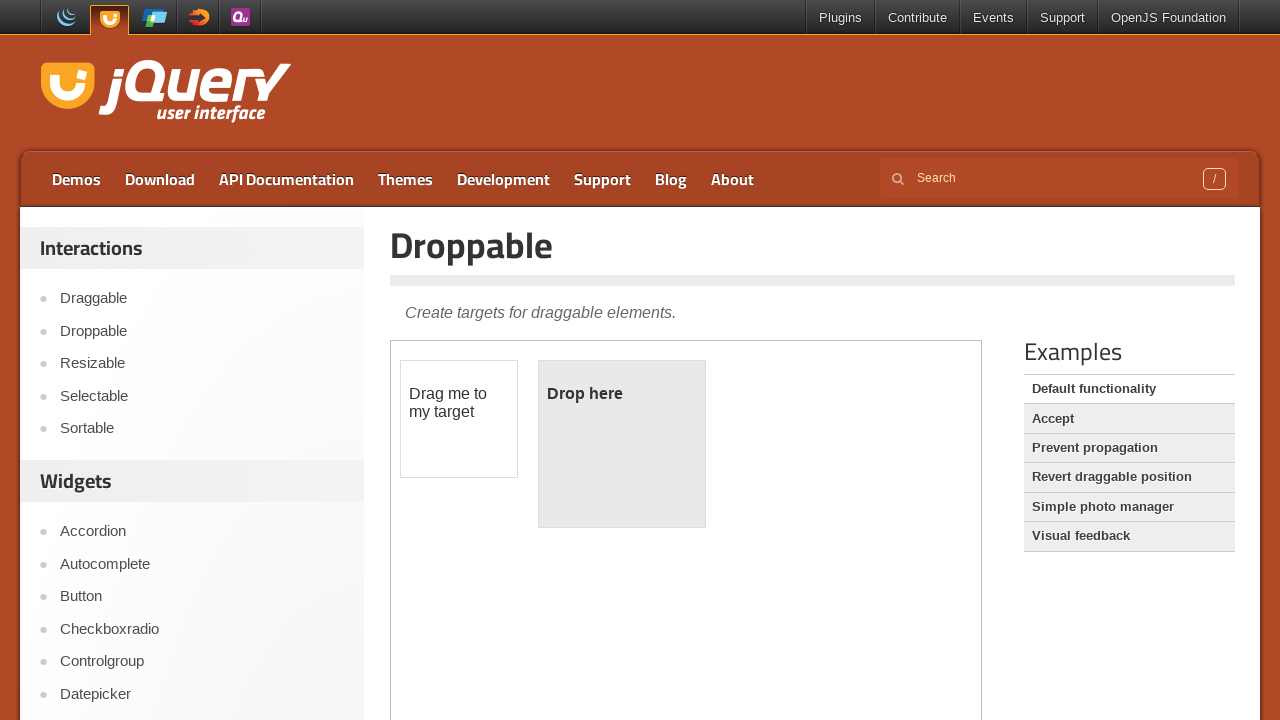

Located the droppable target element with ID 'droppable'
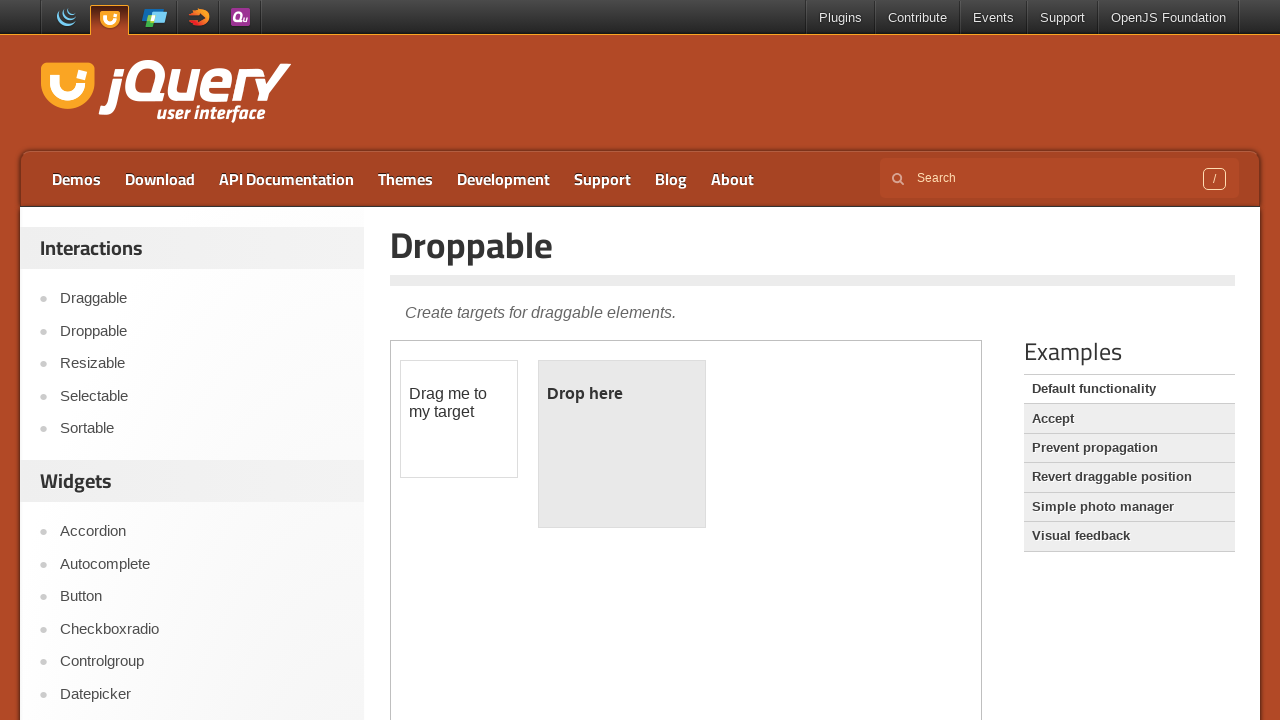

Dragged the draggable element onto the droppable target at (622, 444)
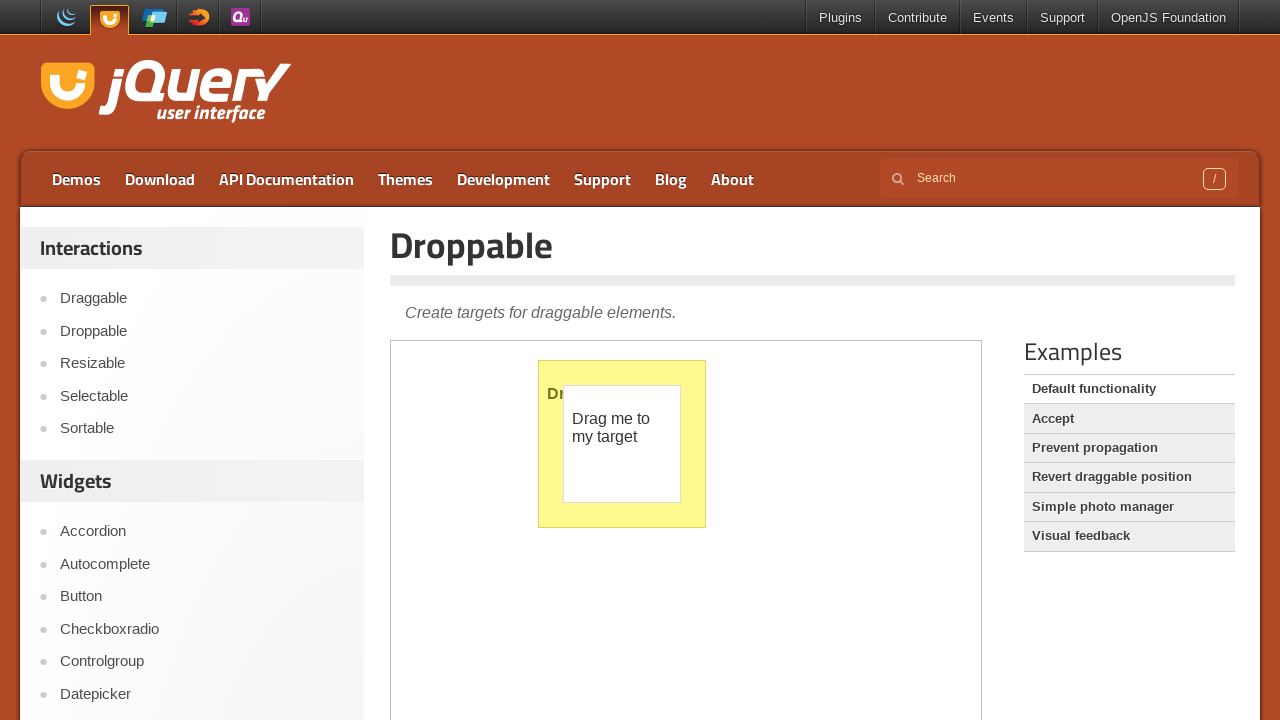

Verified drop was successful - droppable element paragraph loaded
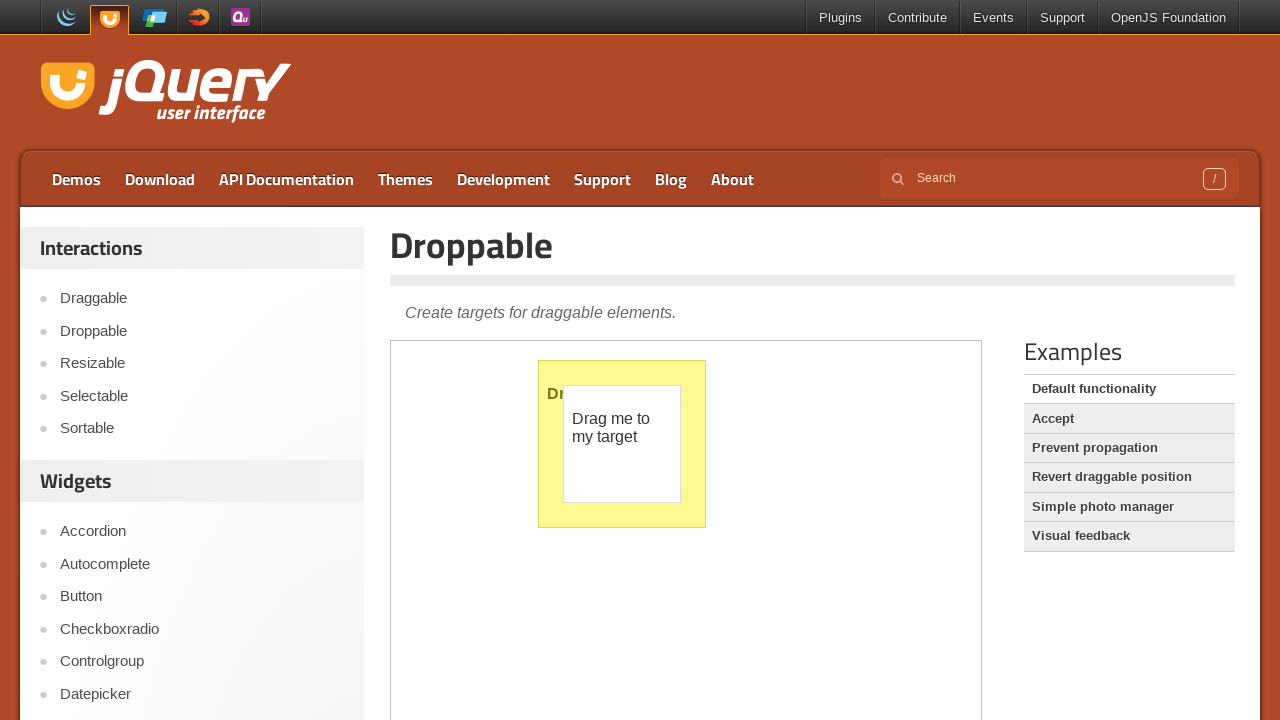

Scrolled to icon-pencil element on the main page
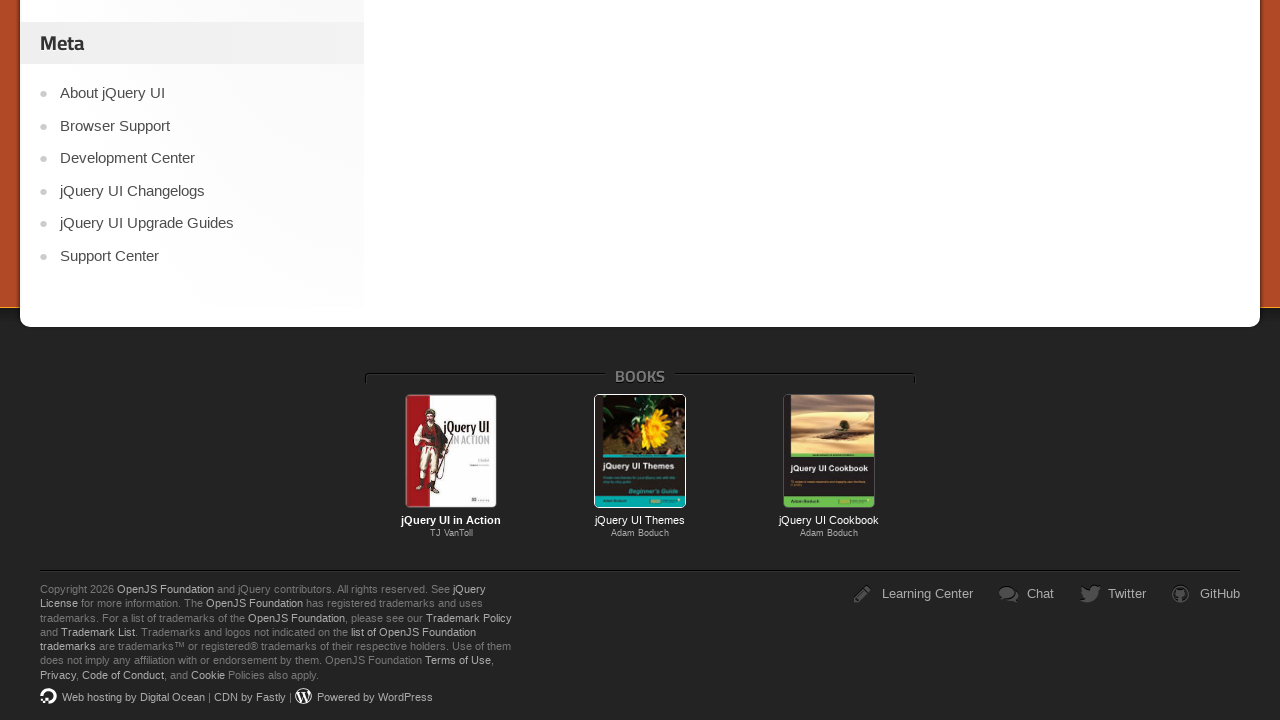

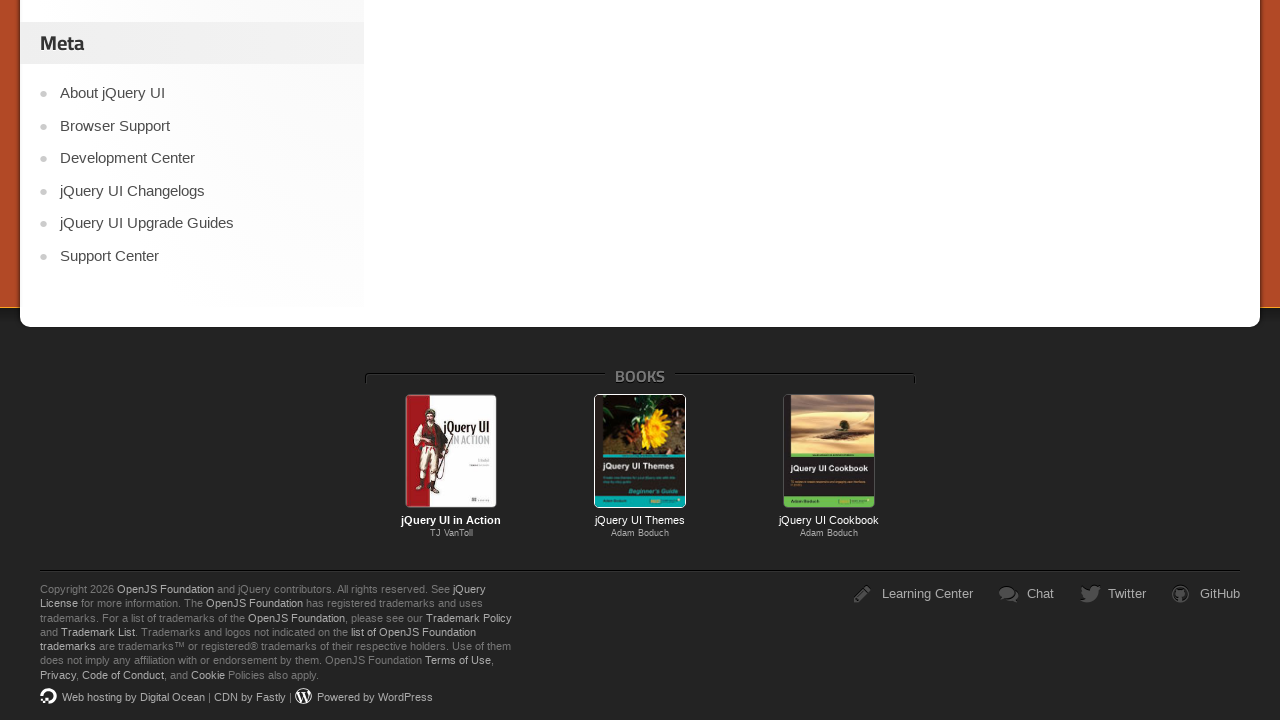